Tests browser window/tab handling by clicking a button that opens a new tab, refreshing the page, clicking again, and then switching to the newly opened tab to verify the tab switch worked.

Starting URL: https://demo.automationtesting.in/Windows.html

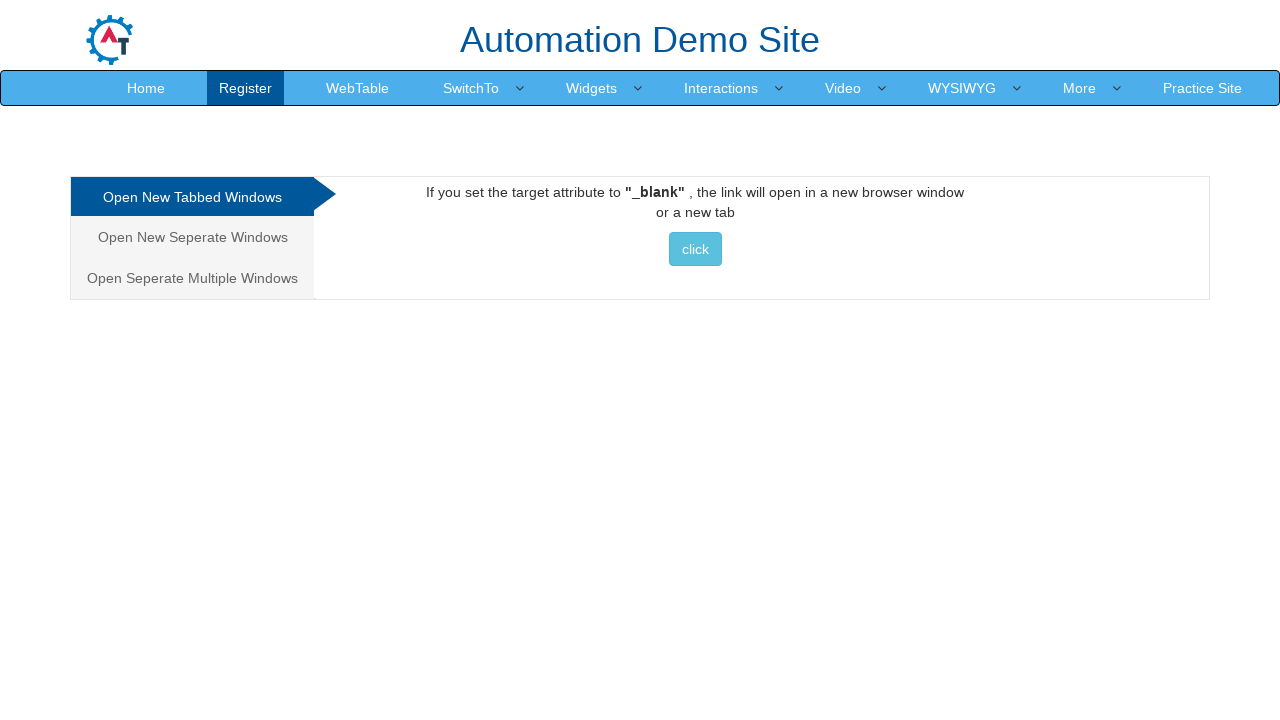

Stored main window title
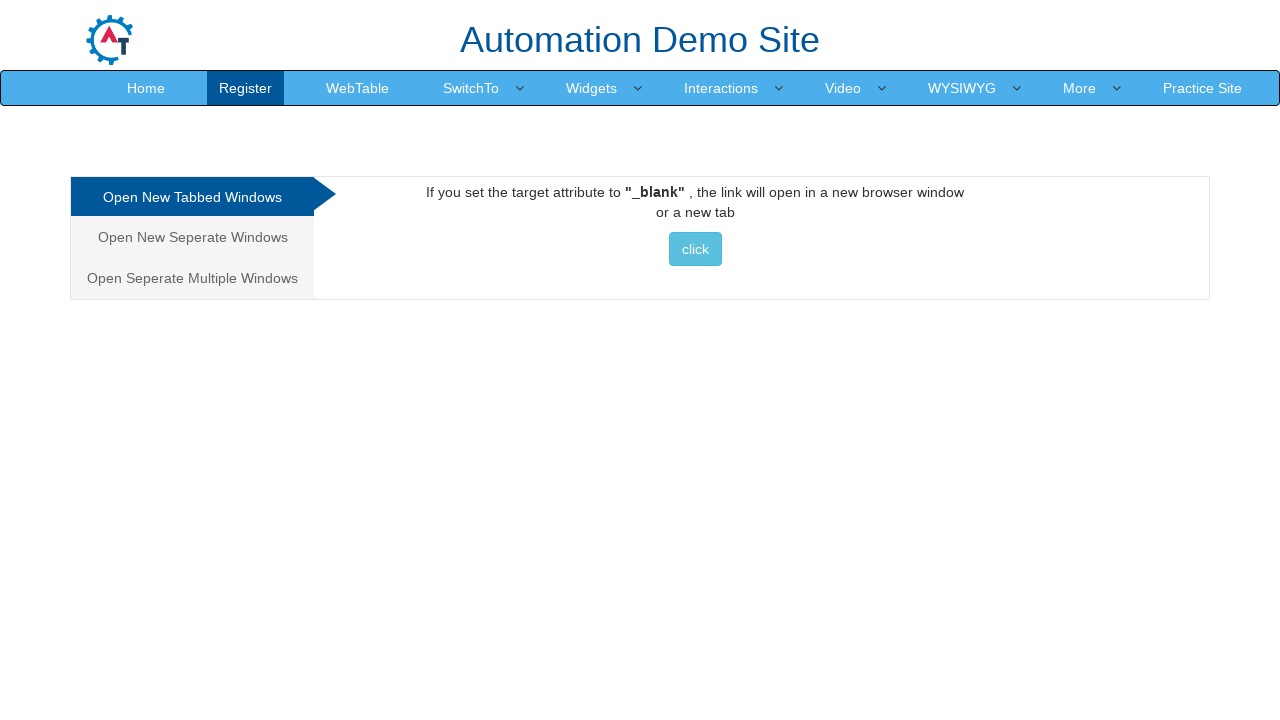

Clicked button to open new tab at (695, 249) on xpath=//body/div[1]/div[1]/div[1]/div[1]/div[2]/div[1]/a[1]/button[1]
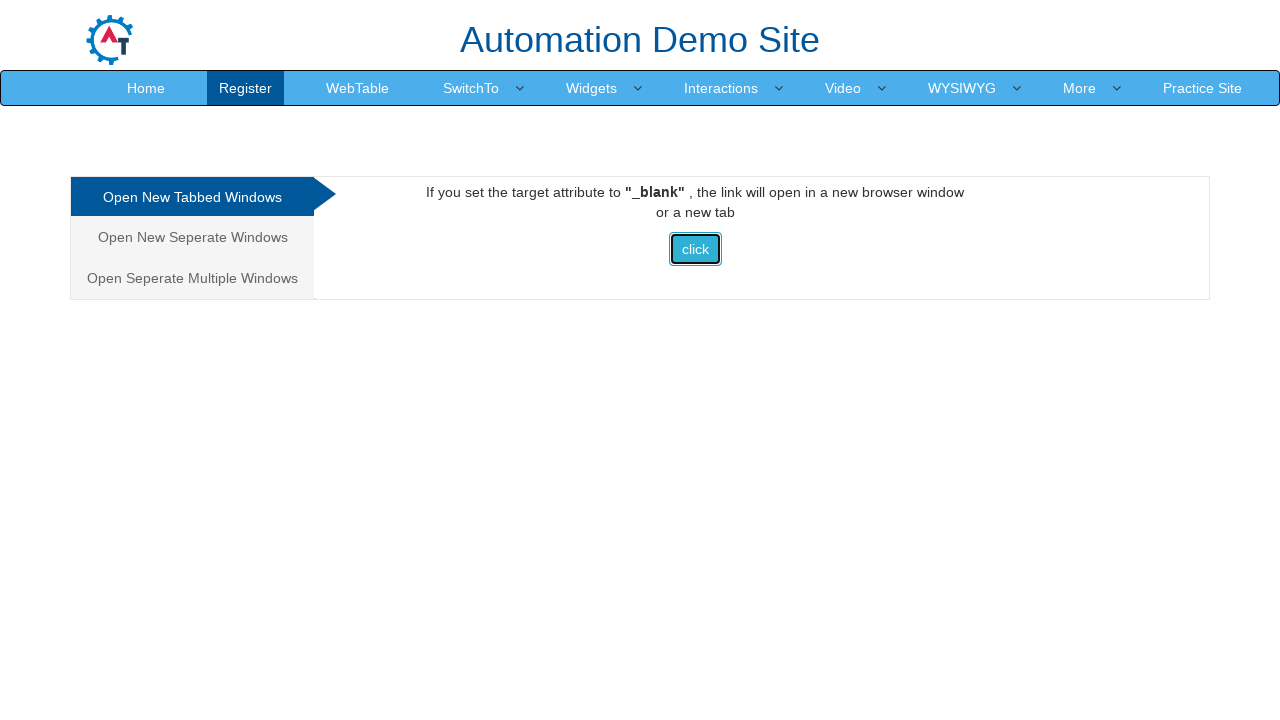

Refreshed the page
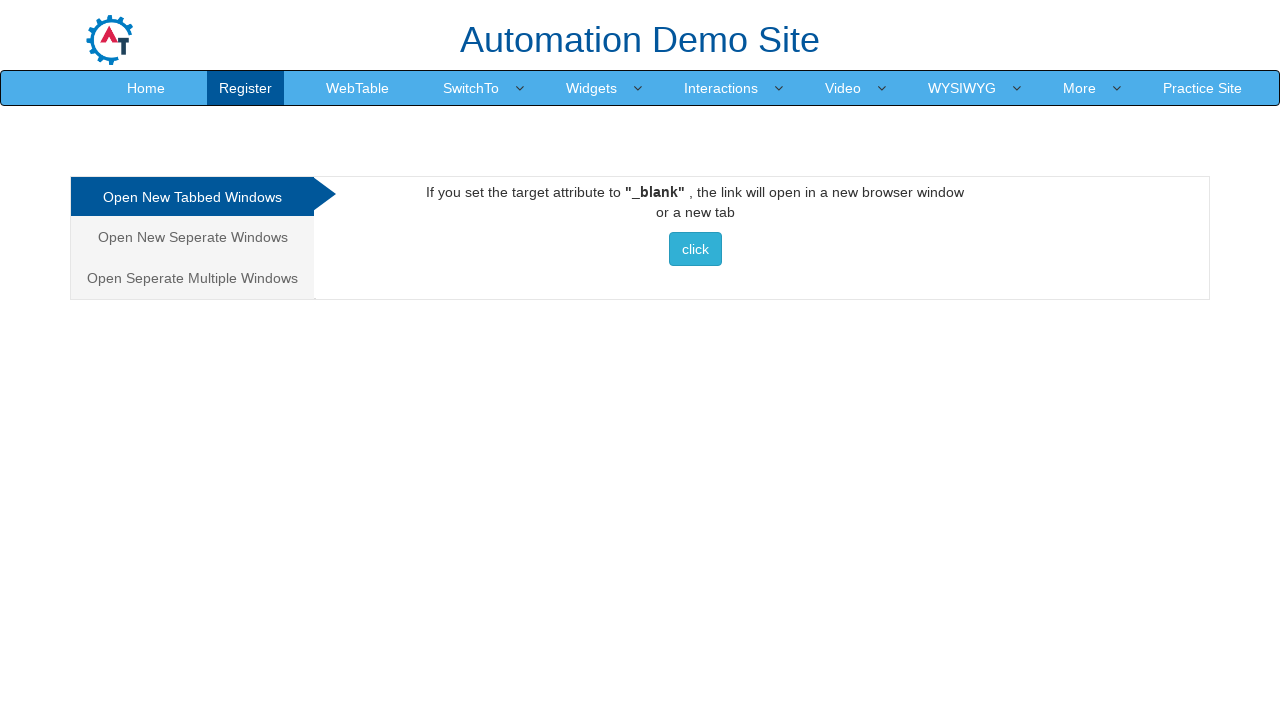

Clicked button again to open another tab while listening for new page at (695, 249) on xpath=//body/div[1]/div[1]/div[1]/div[1]/div[2]/div[1]/a[1]/button[1]
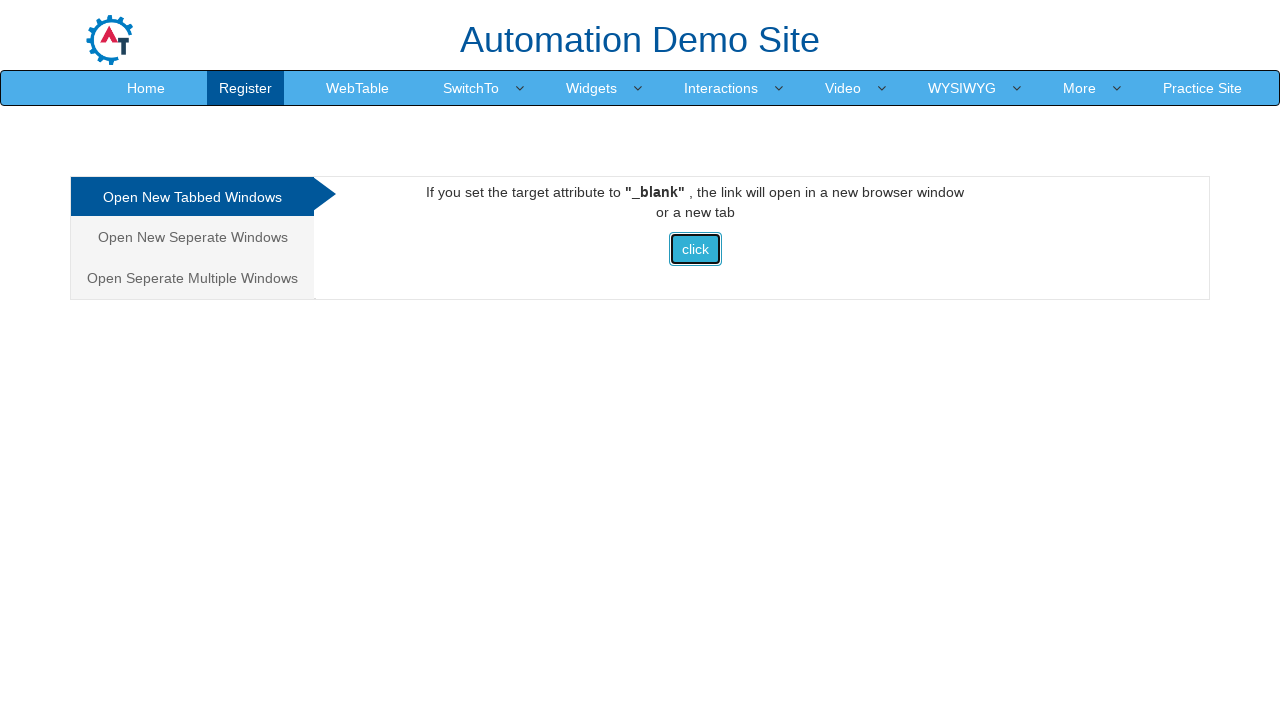

Retrieved the new tab/page object
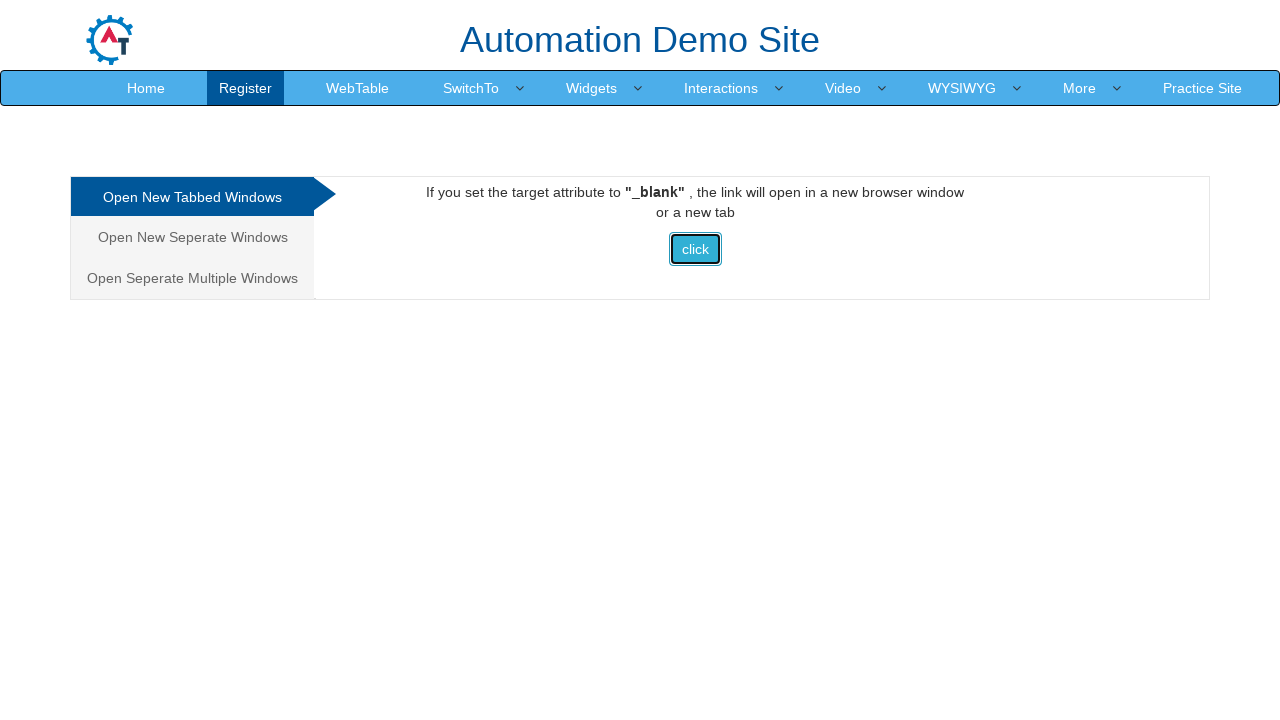

New tab finished loading
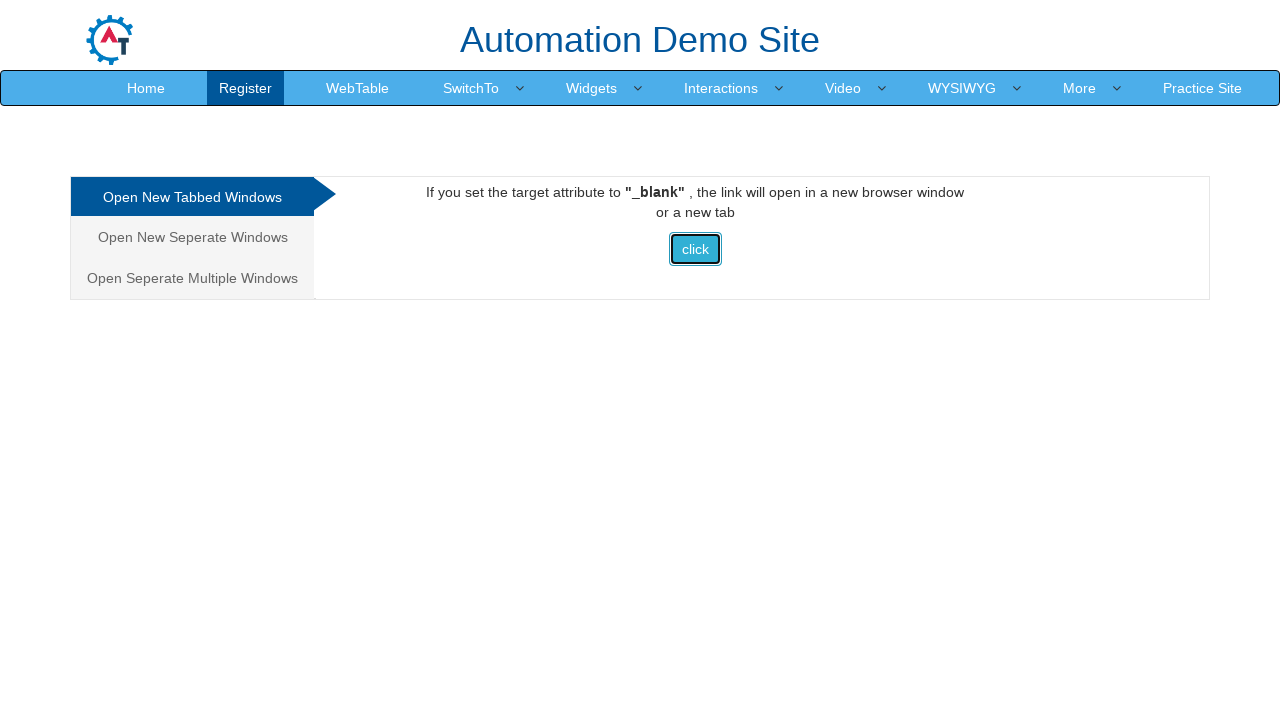

Retrieved child tab title: Selenium
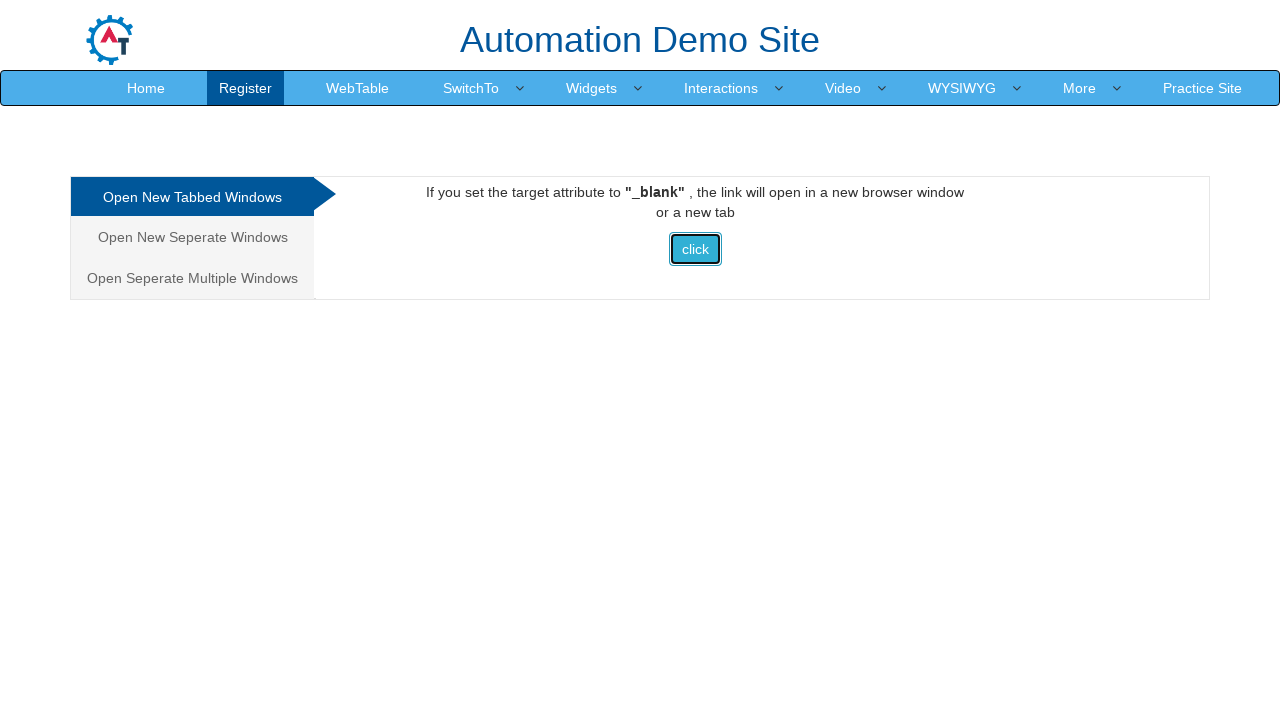

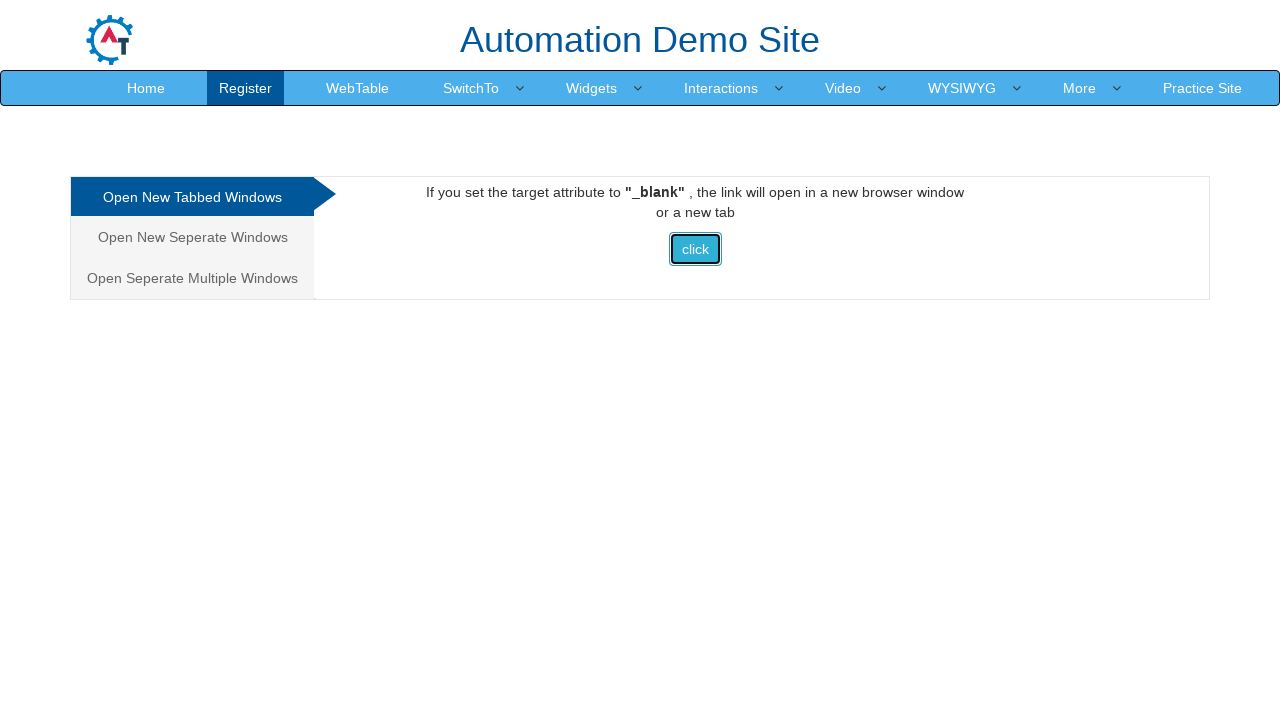